Tests a table scrolling functionality on an automation practice page, scrolls to a fixed-header table, extracts values from the fourth column, calculates their sum, and verifies it matches the displayed total amount.

Starting URL: https://rahulshettyacademy.com/AutomationPractice/

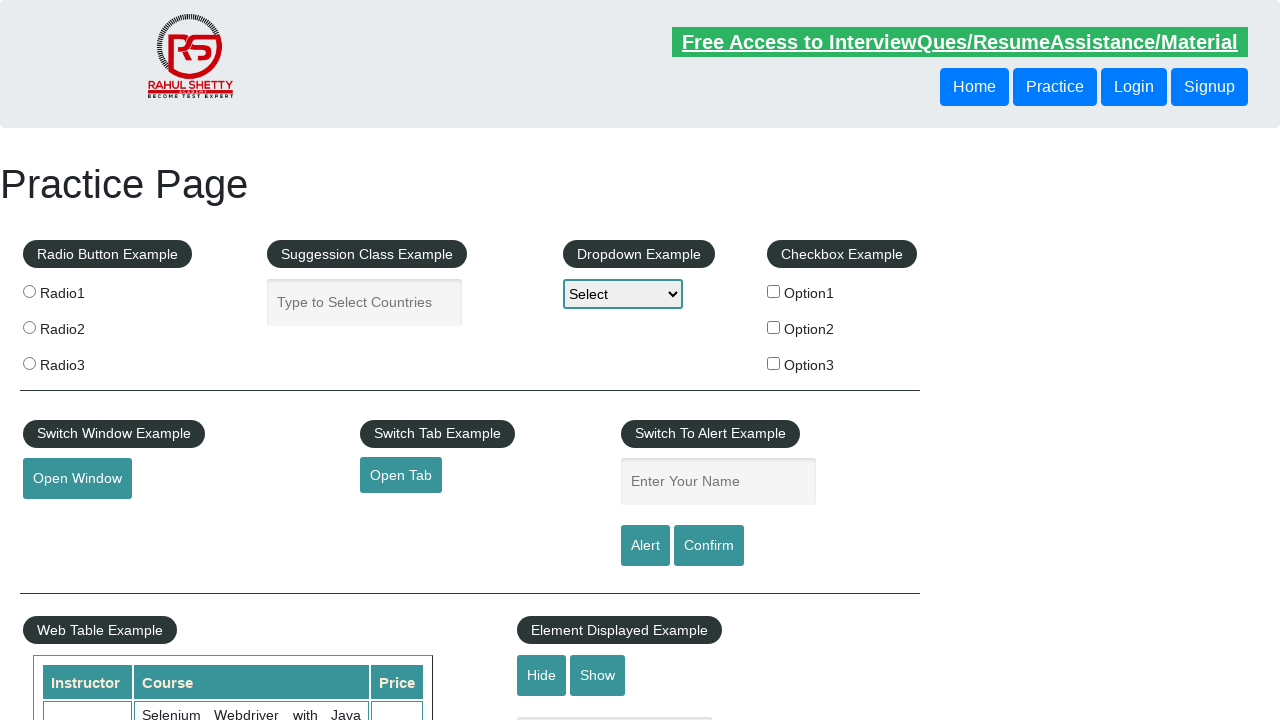

Scrolled page down by 700 pixels
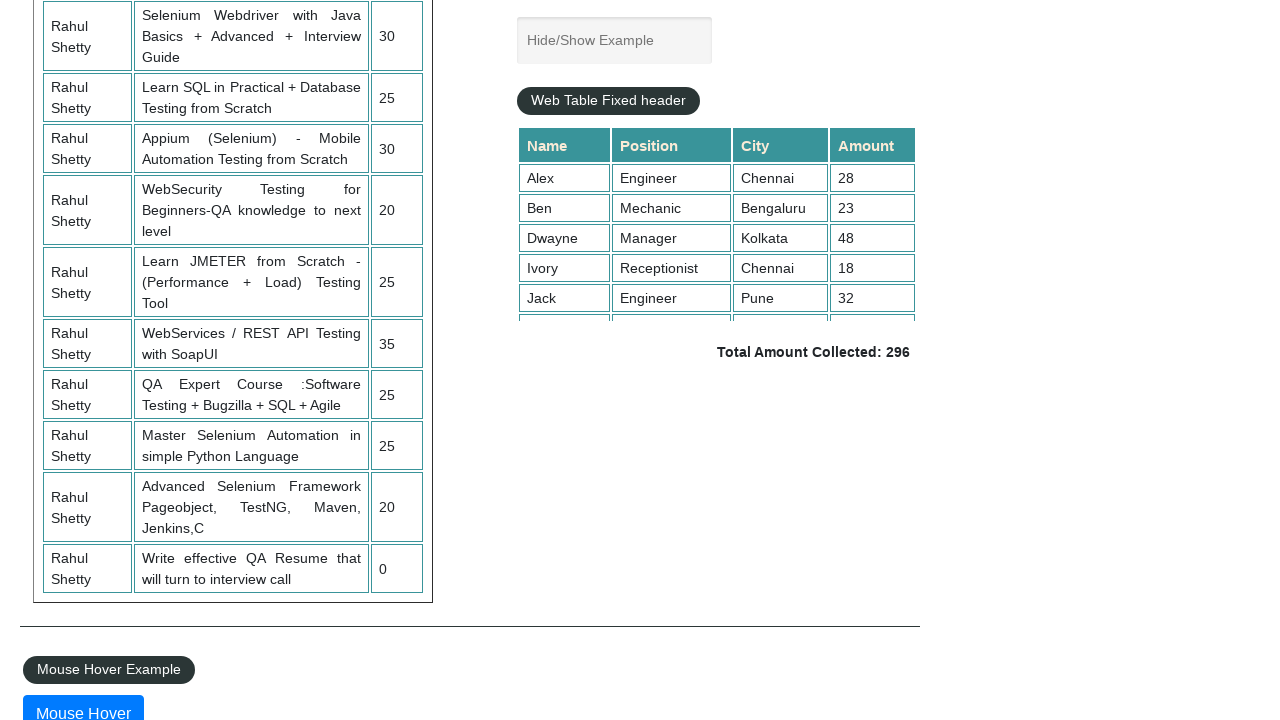

Waited 1 second for scroll animation to complete
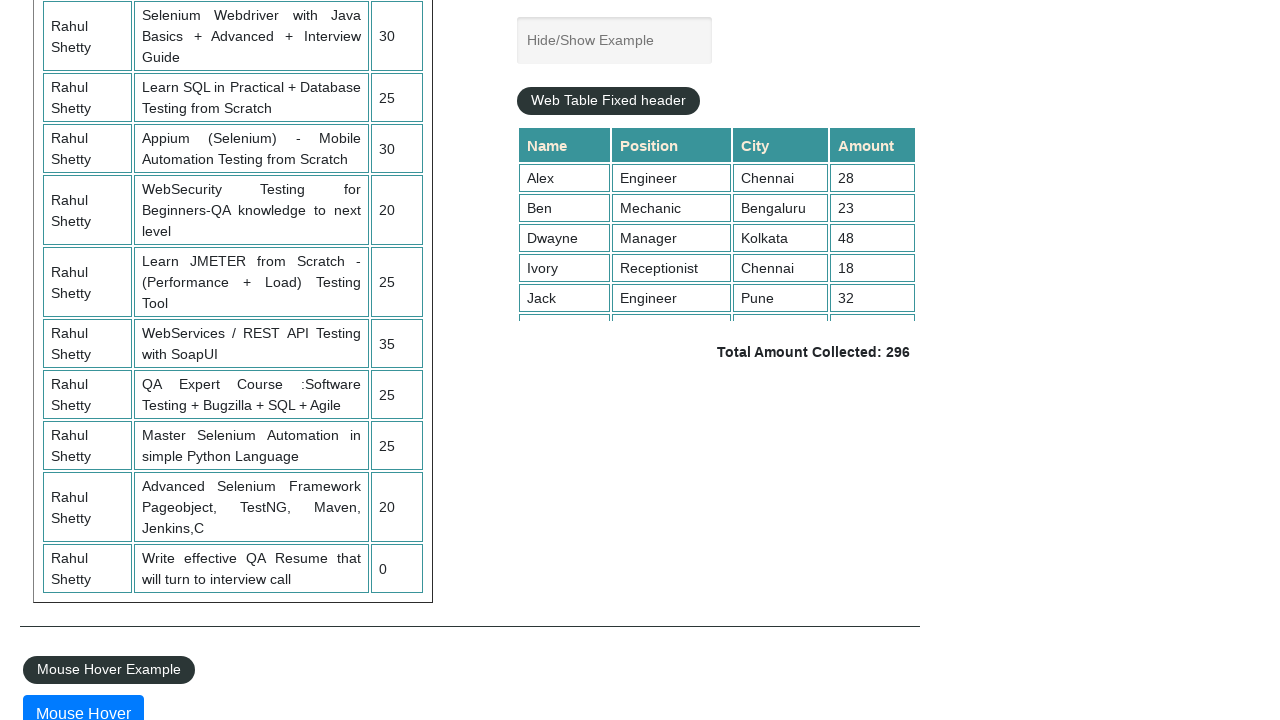

Scrolled fixed-header table down by 400 pixels
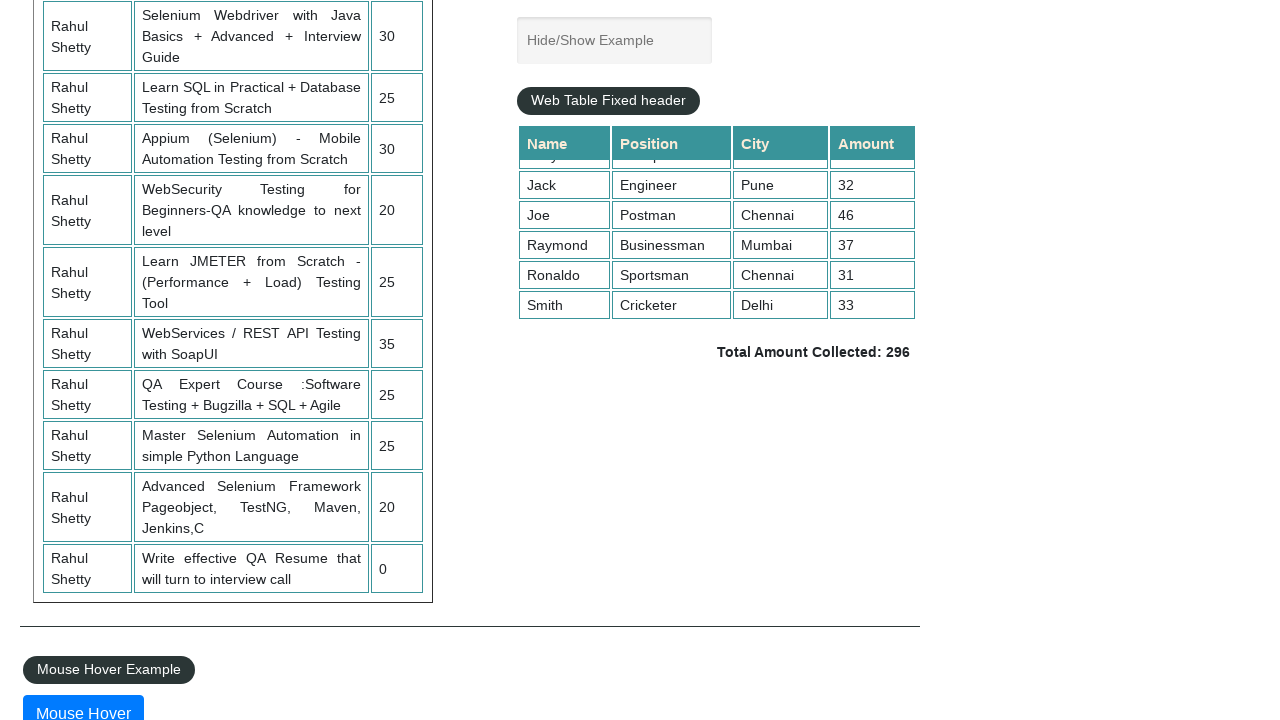

Table element confirmed to be visible
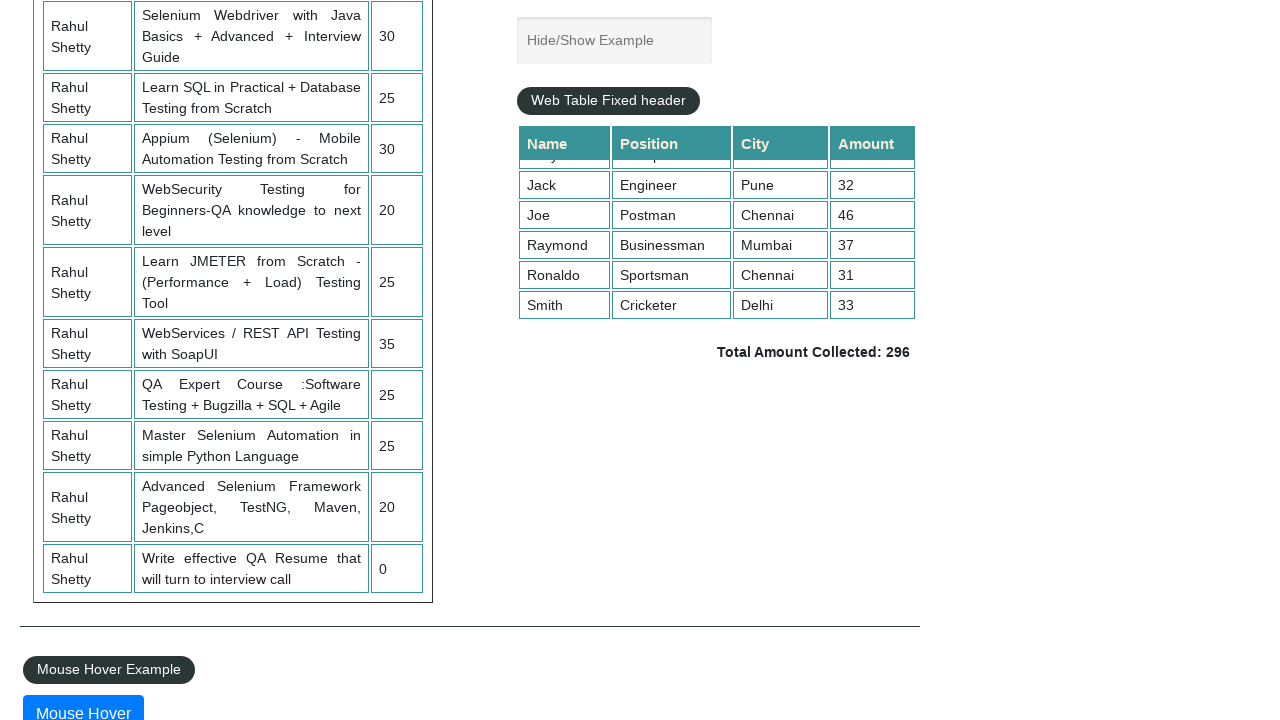

Retrieved 9 values from the 4th column of the table
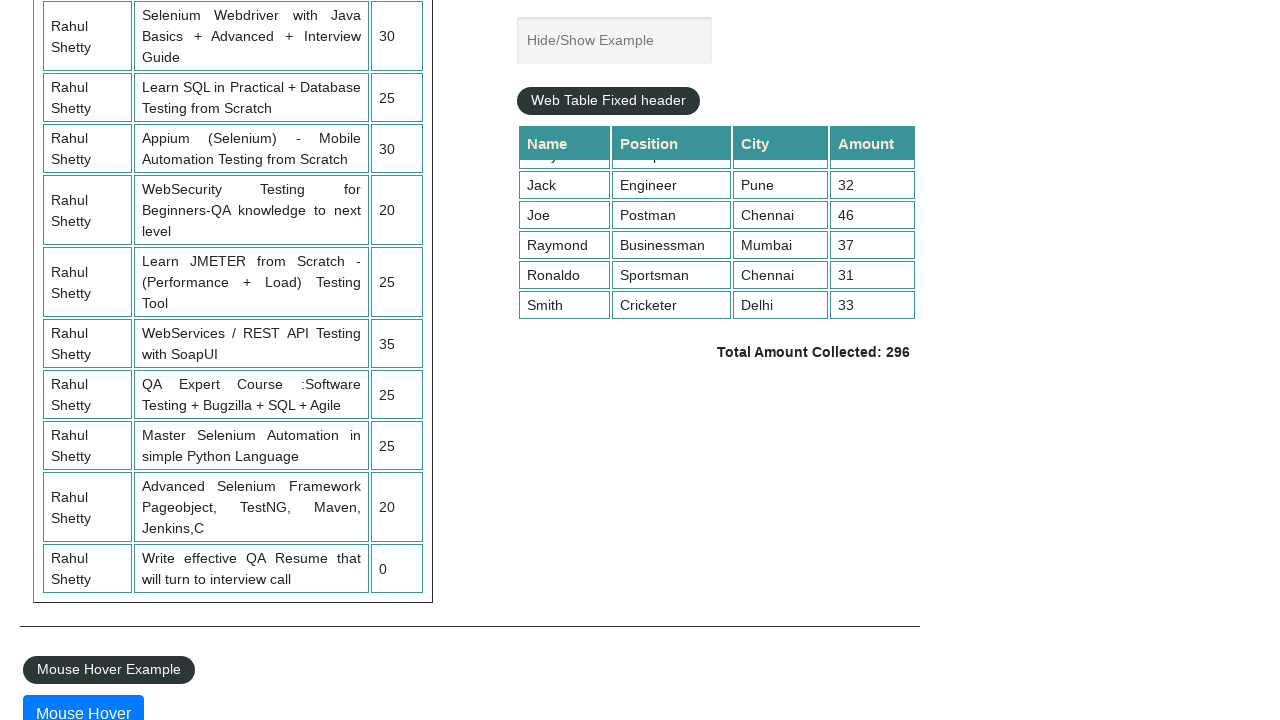

Calculated sum of 4th column values: 296
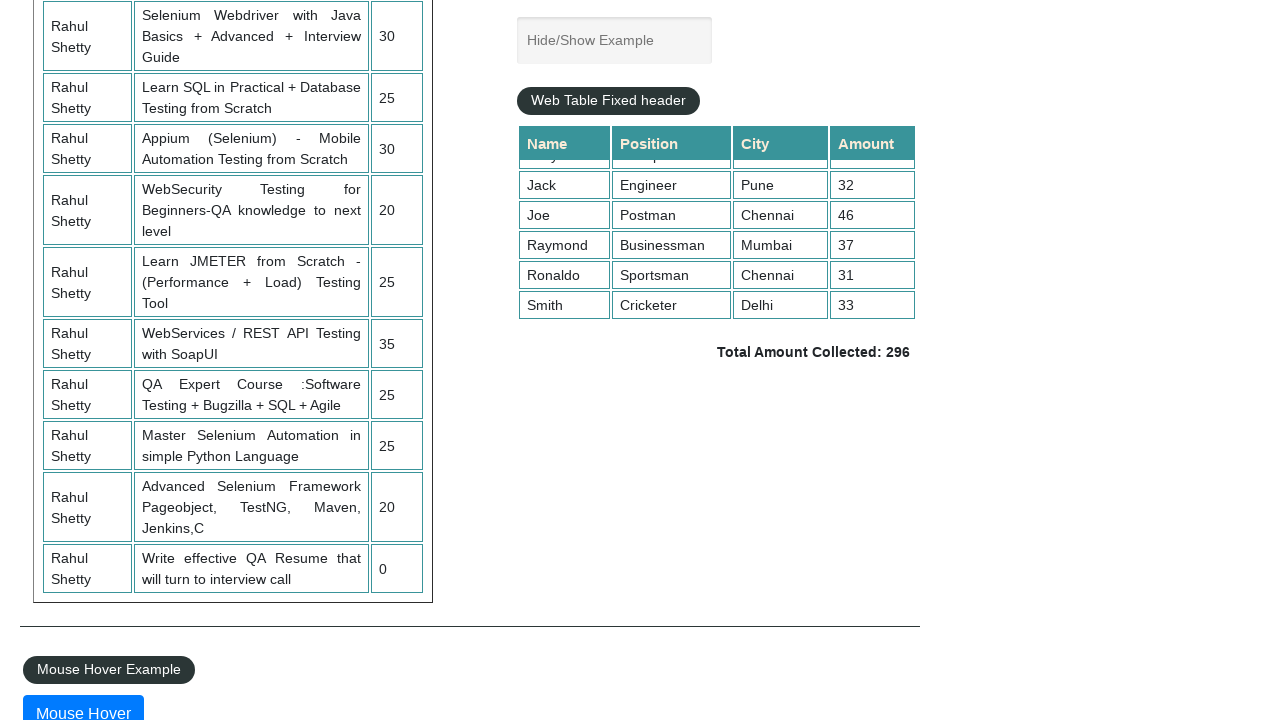

Located total amount element
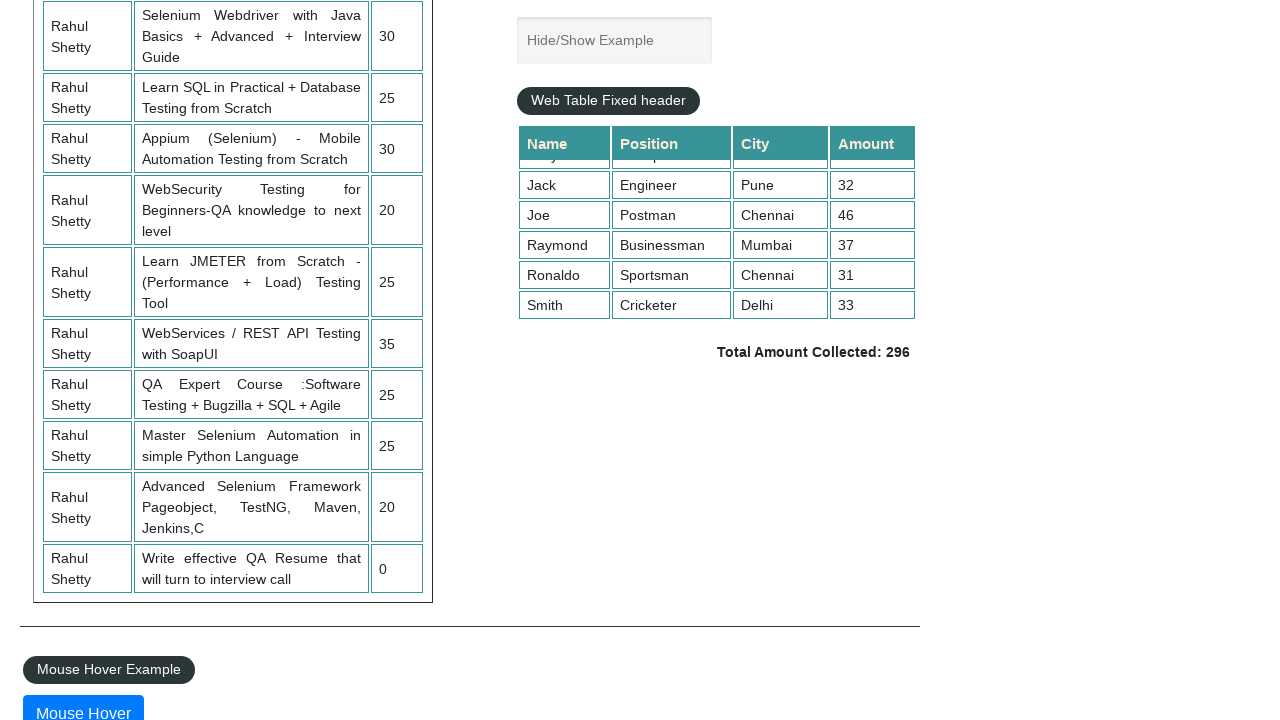

Retrieved displayed total text:  Total Amount Collected: 296 
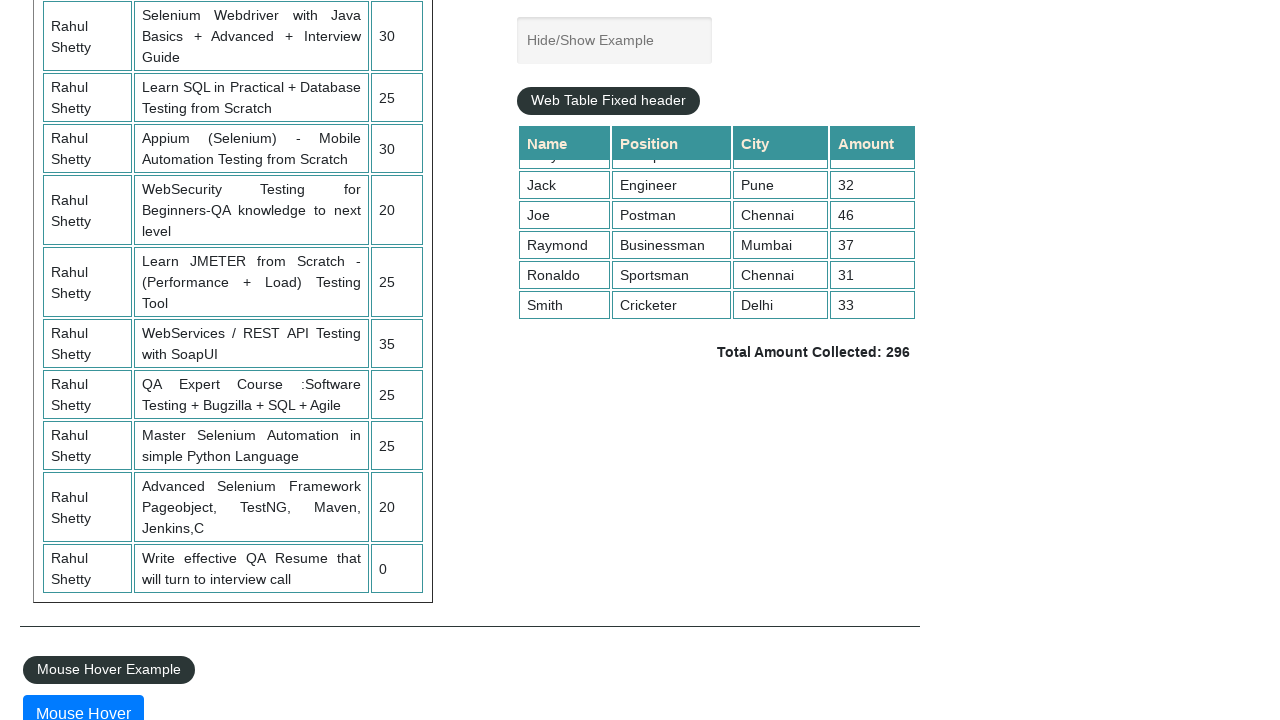

Parsed displayed total amount: 296
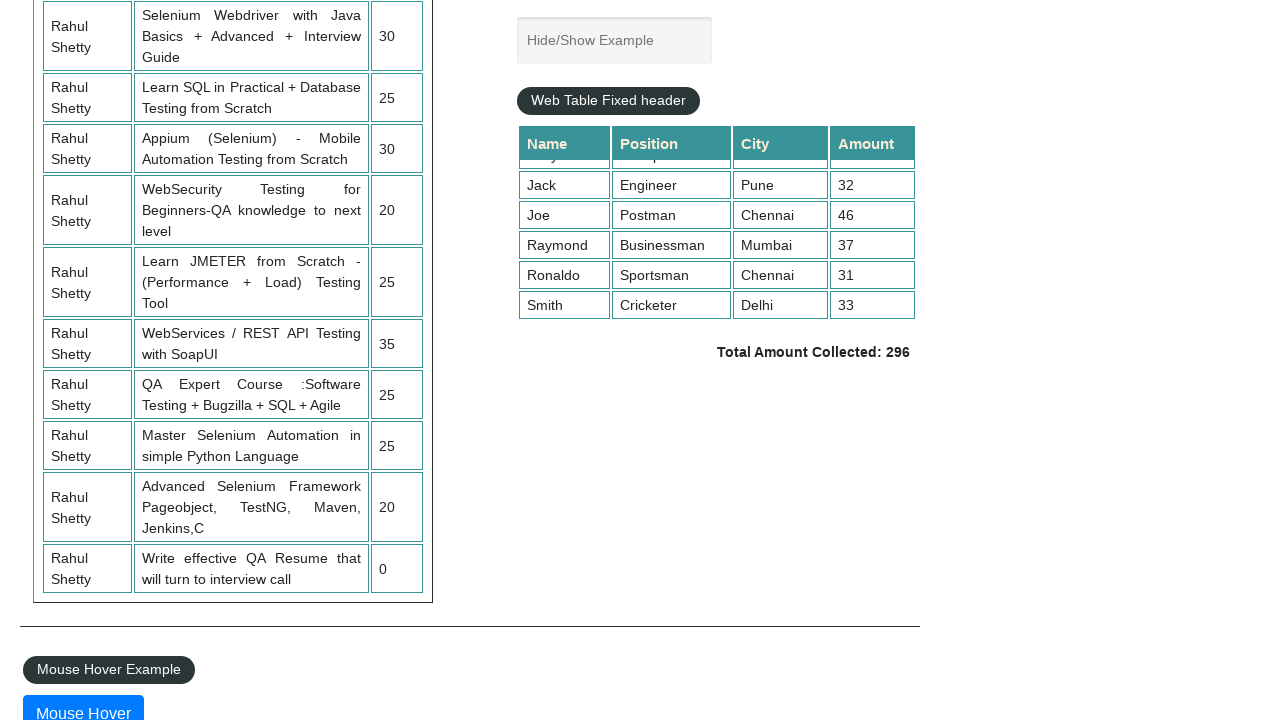

Assertion passed: calculated sum 296 matches displayed total 296
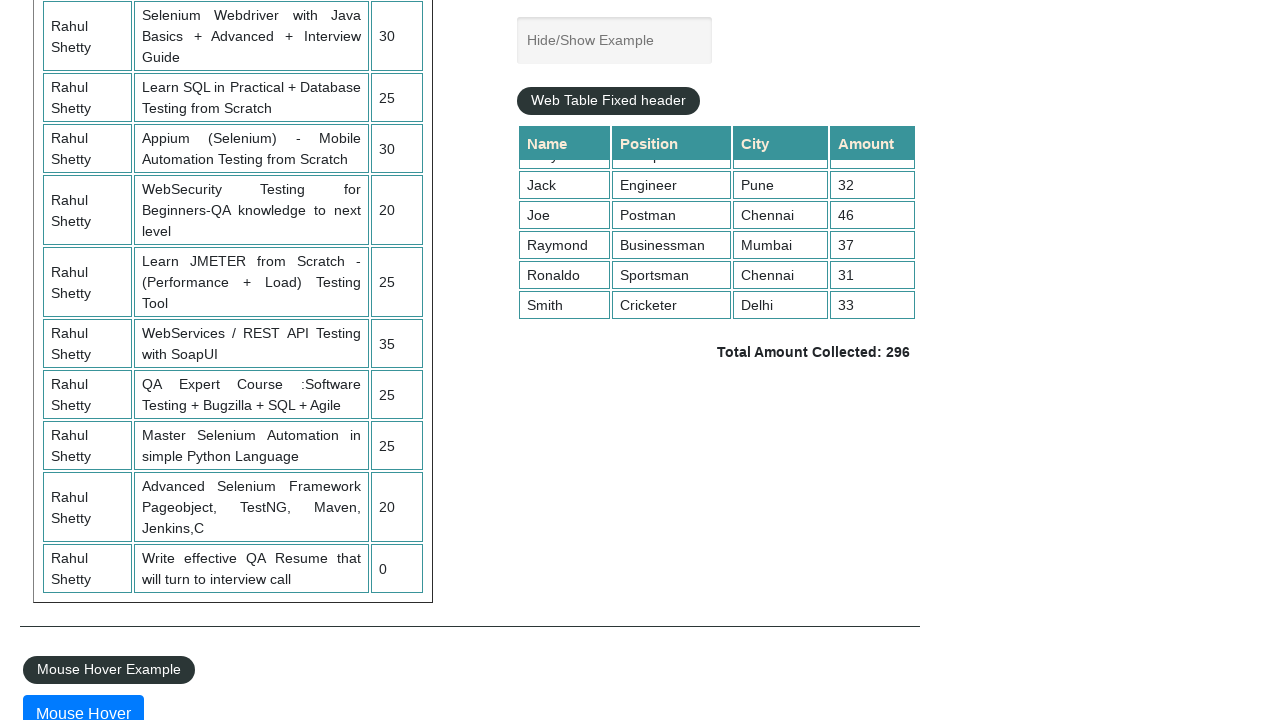

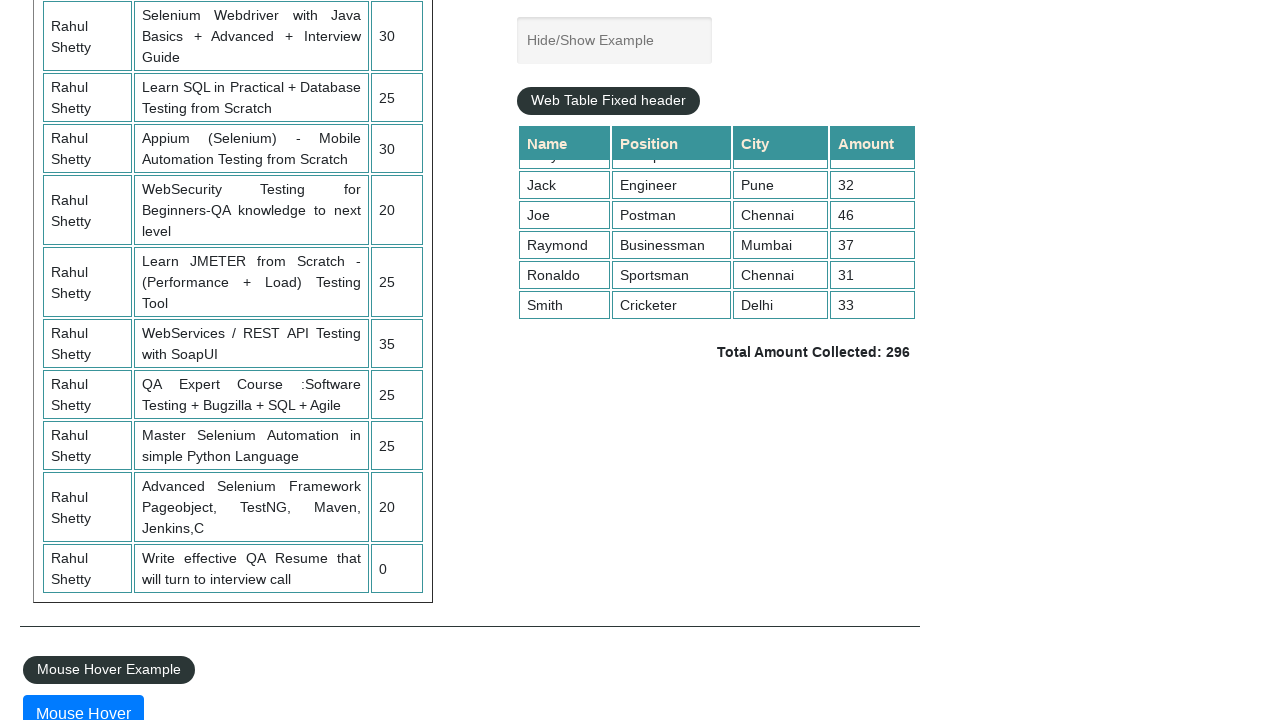